Tests frame switching functionality by navigating between multiple frames on a demo page and filling text inputs in each frame, including handling nested frames.

Starting URL: https://ui.vision/demo/webtest/frames

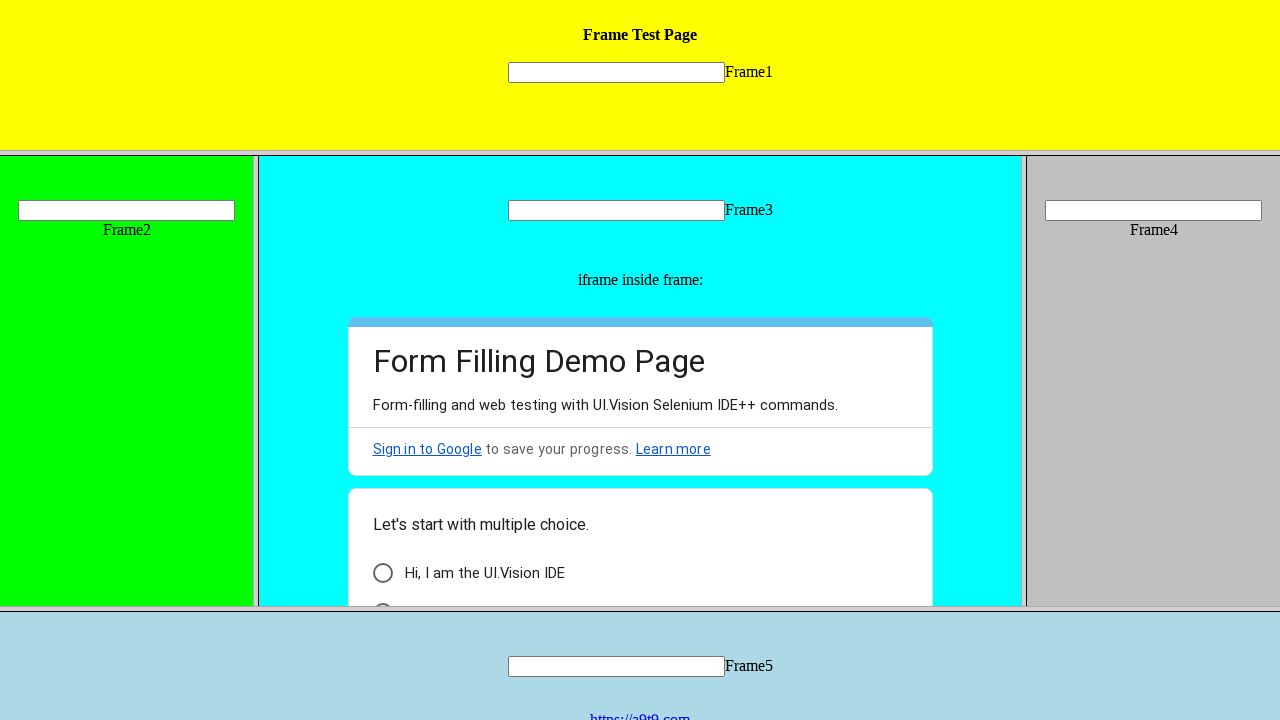

Located frame 1 (frame_1.html)
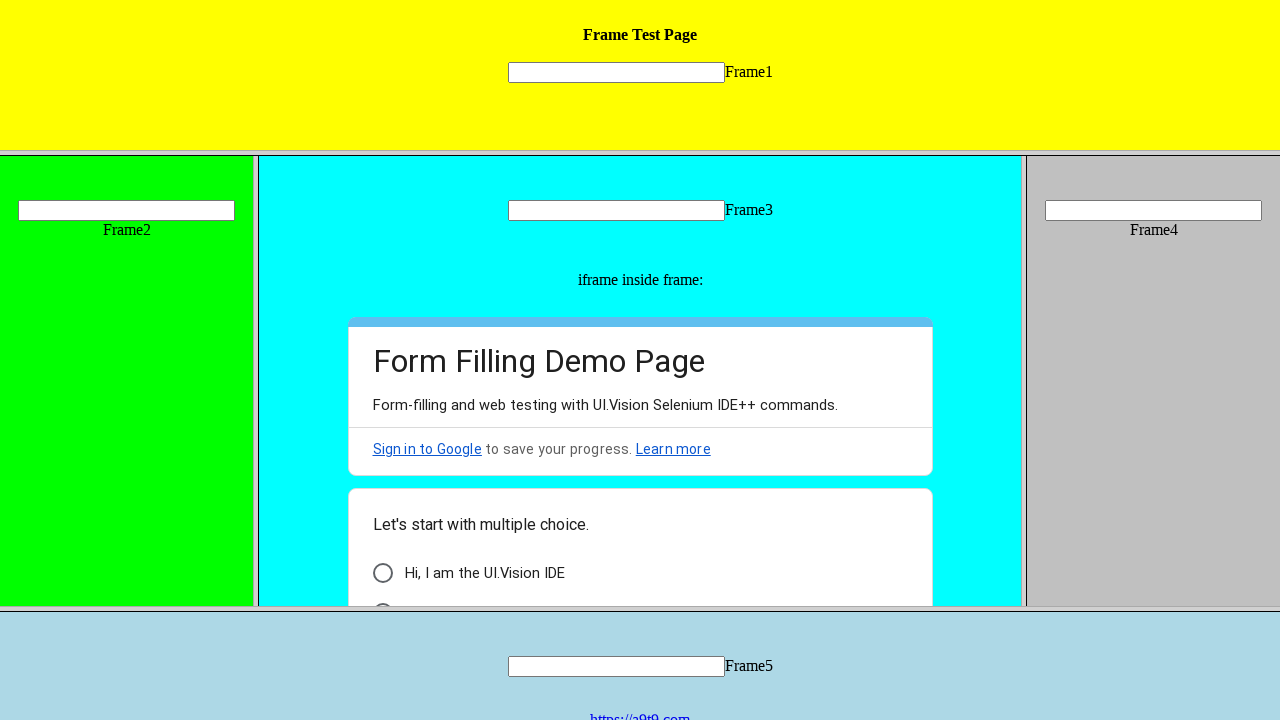

Filled text input in frame 1 with 'Welcome' on frame[src='frame_1.html'] >> internal:control=enter-frame >> input[type='text']
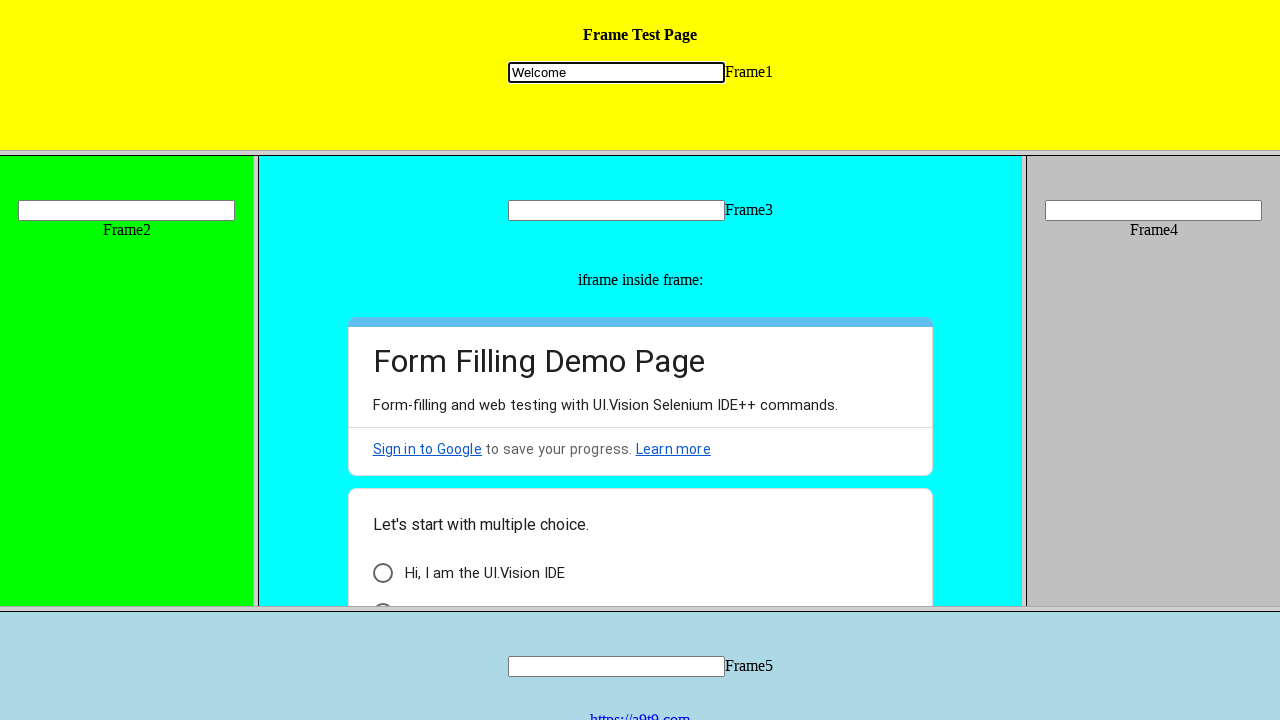

Located frame 2 (frame_2.html)
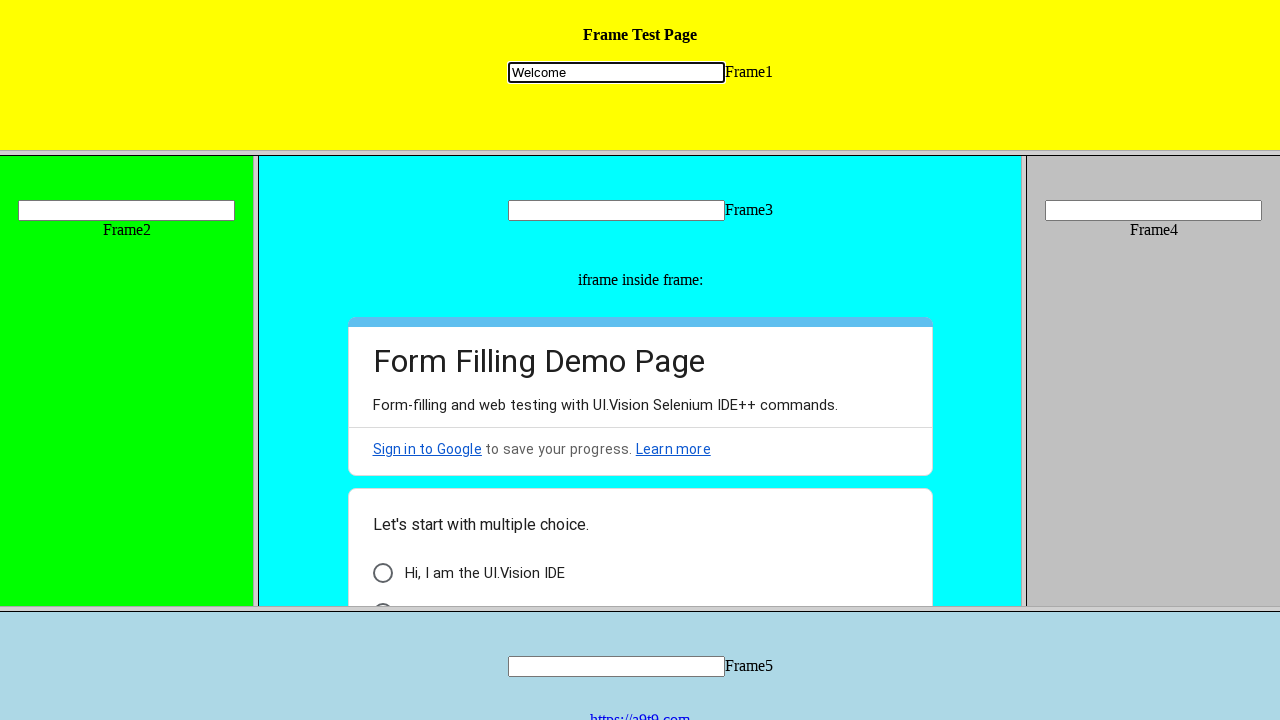

Filled text input in frame 2 with 'selenium' on frame[src='frame_2.html'] >> internal:control=enter-frame >> input[name='mytext2
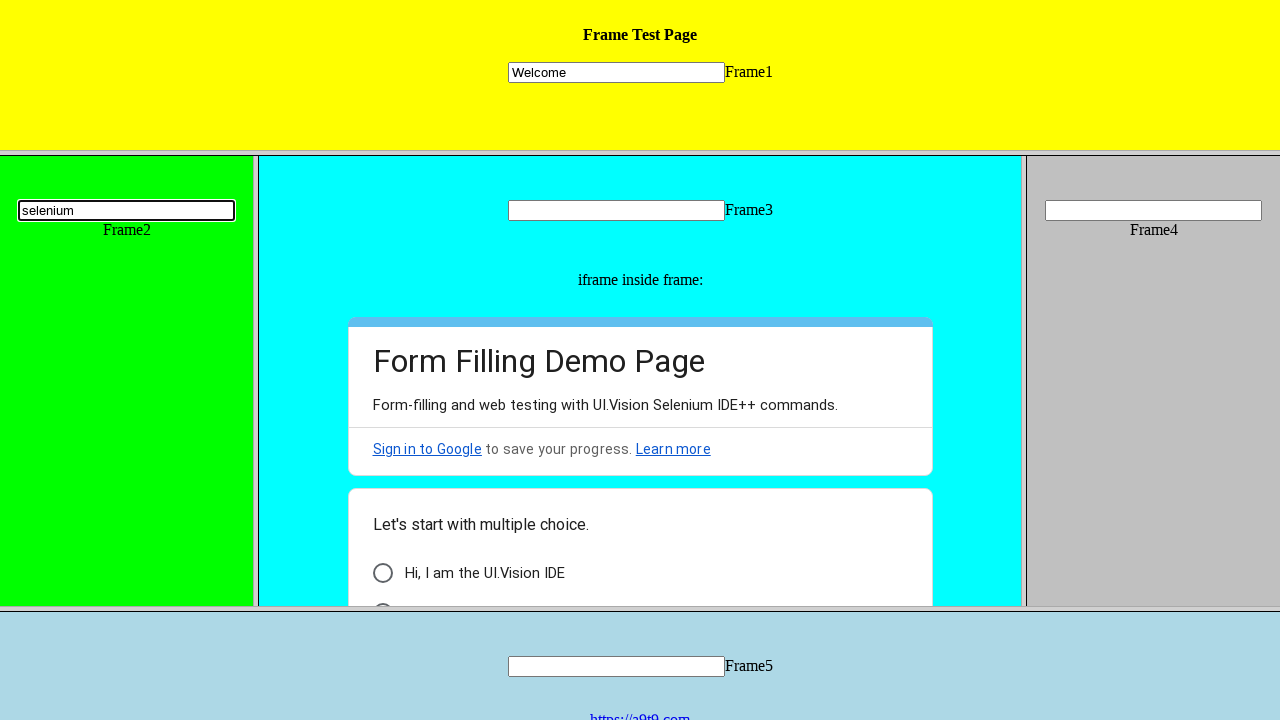

Located frame 3 (frame_3.html)
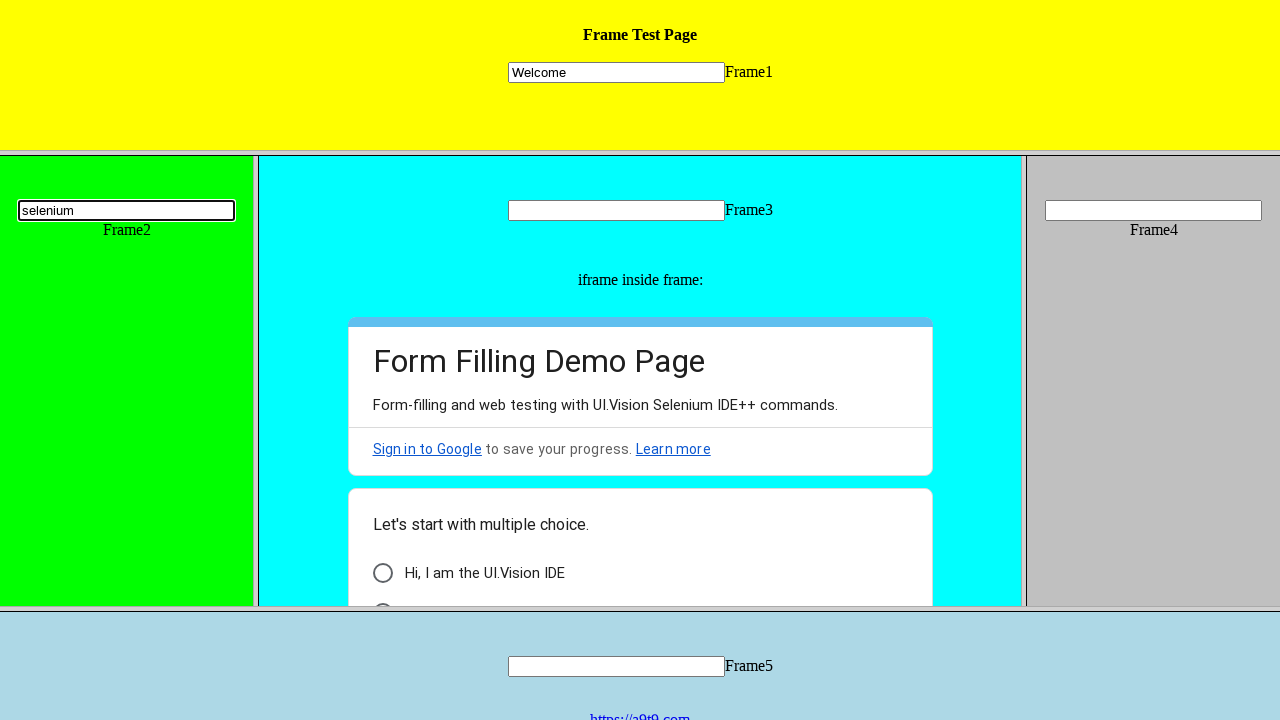

Filled text input in frame 3 with 'java' on frame[src='frame_3.html'] >> internal:control=enter-frame >> input[name='mytext3
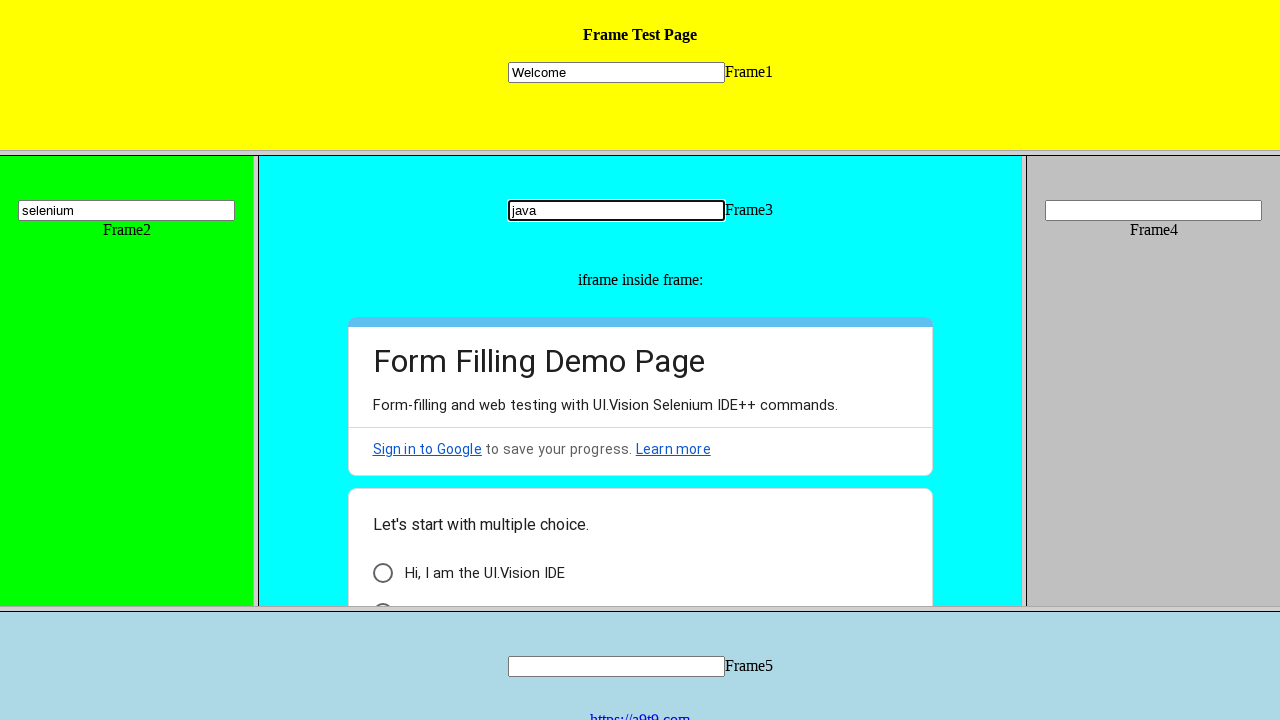

Located frame 5 (frame_5.html)
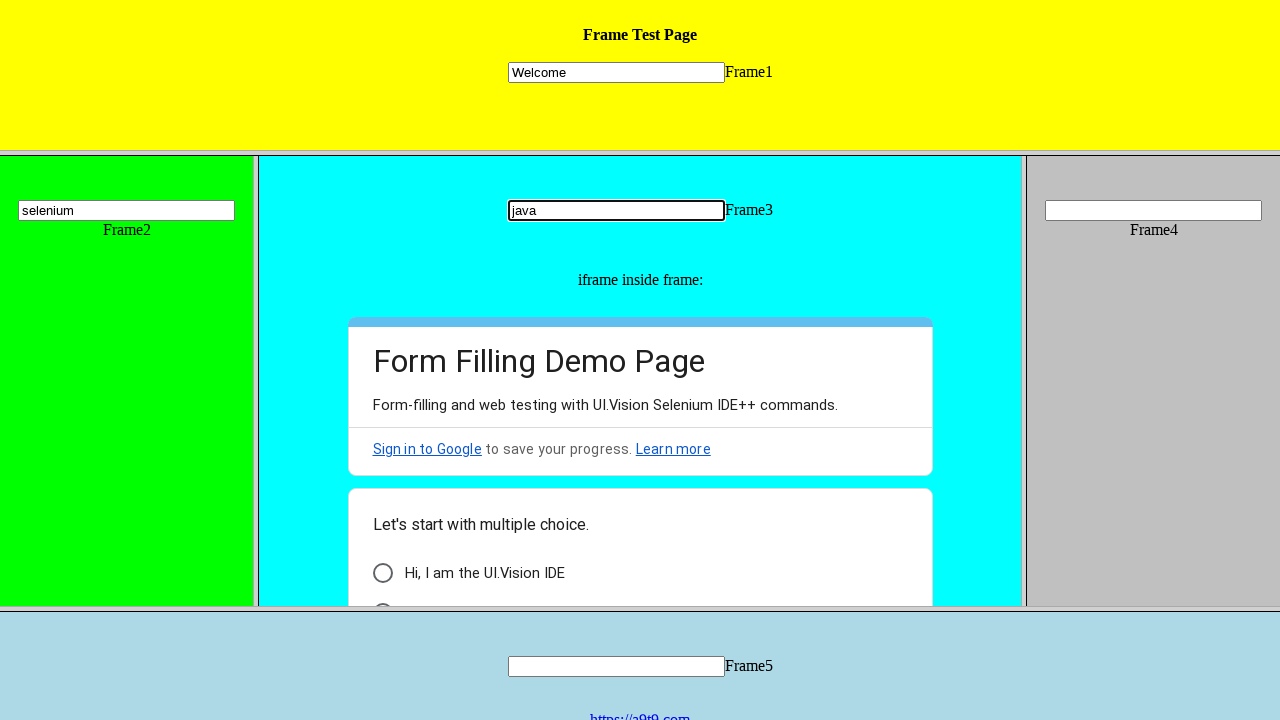

Filled text input in frame 5 with 'abcde' on frame[src='frame_5.html'] >> internal:control=enter-frame >> input[name='mytext5
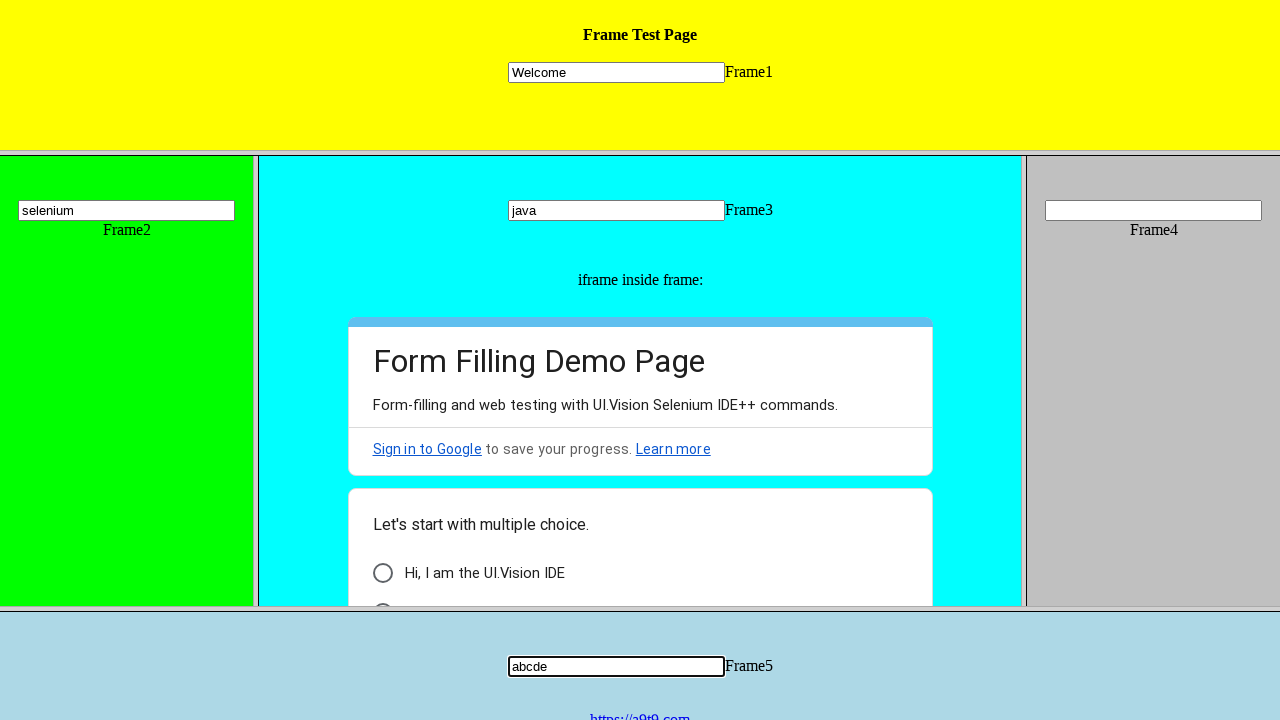

Clicked link to a9t9.com in frame 5 at (640, 712) on frame[src='frame_5.html'] >> internal:control=enter-frame >> a[href='https://a9t
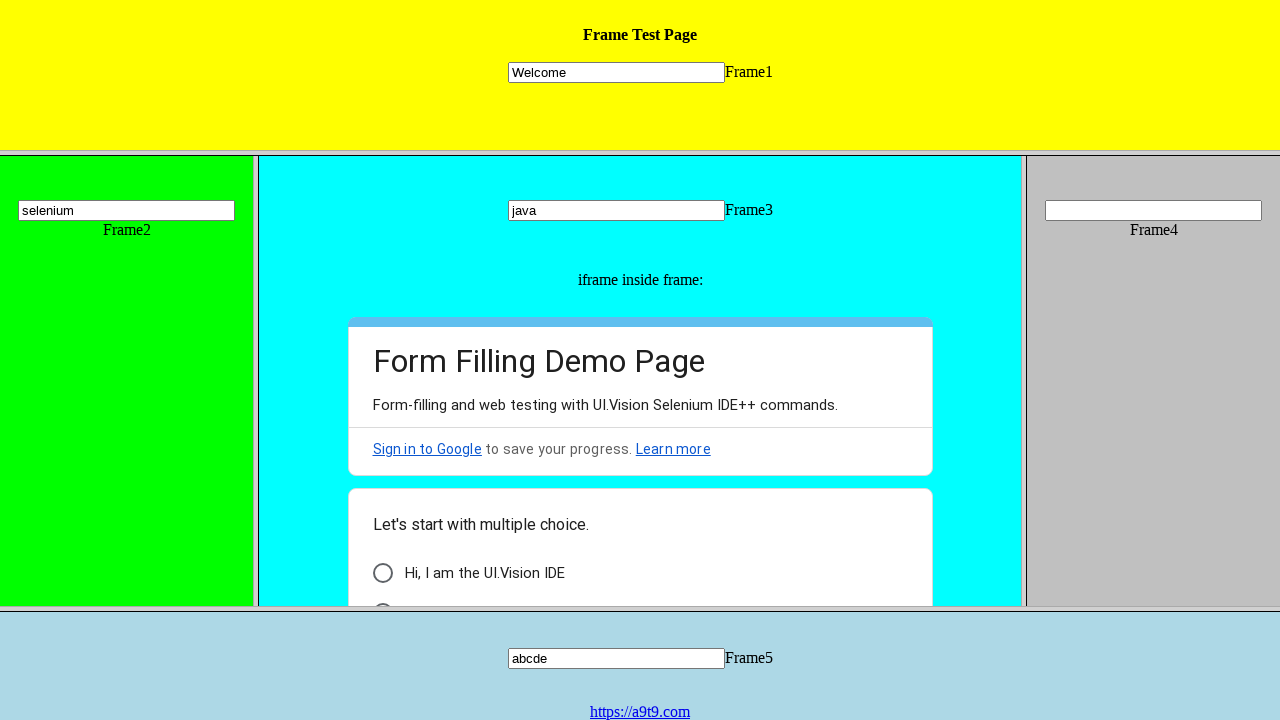

Page loaded after clicking link
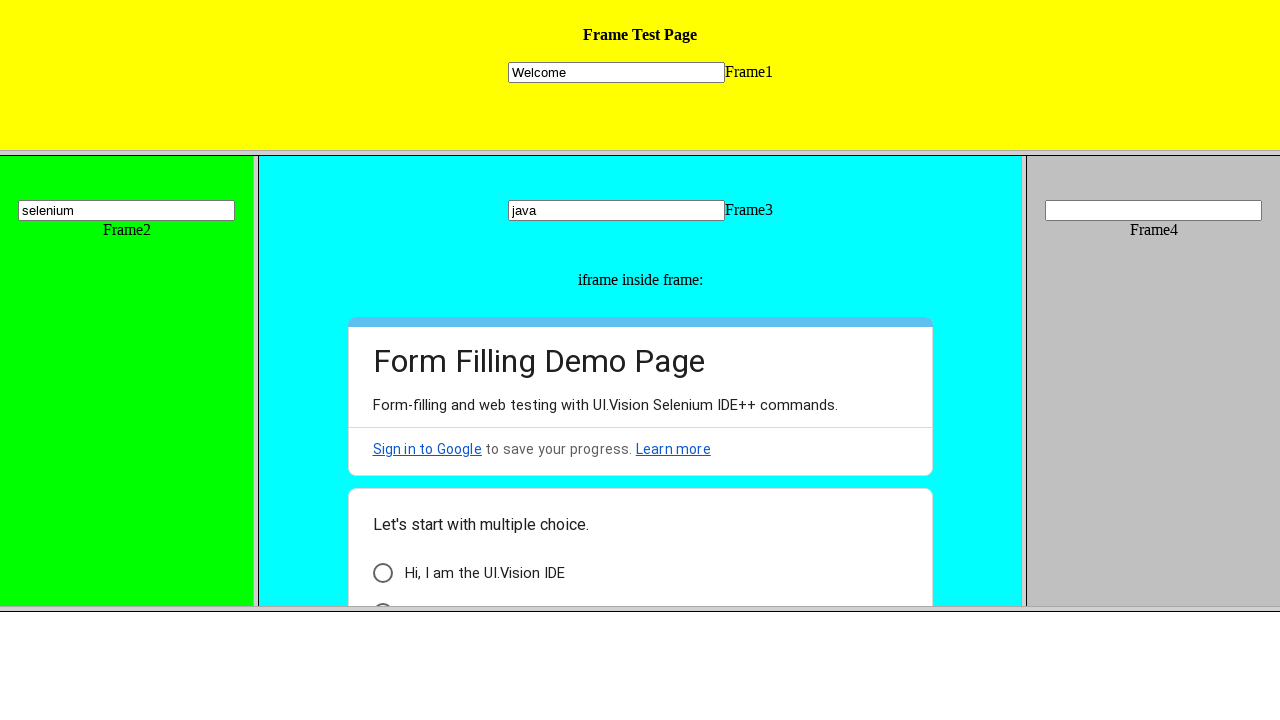

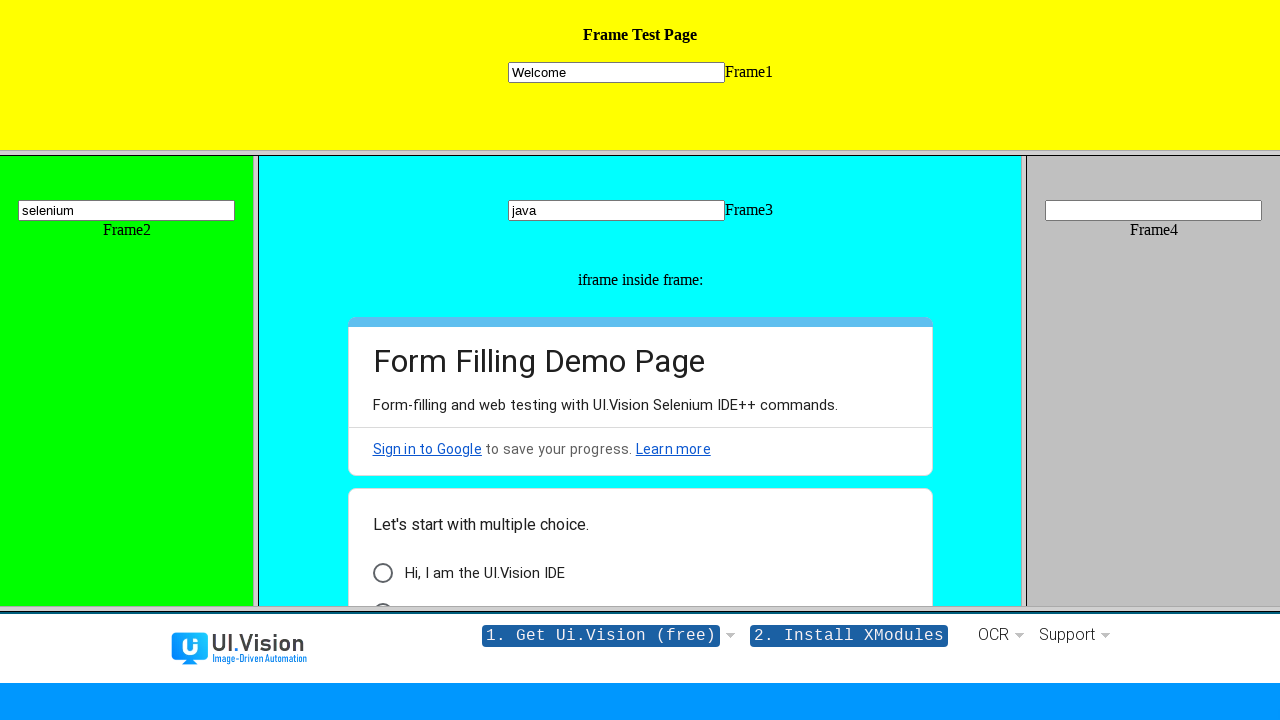